Tests browser navigation through xkcd.com by clicking links and verifying page titles, navigating through multiple comic pages.

Starting URL: https://xkcd.com/1862/

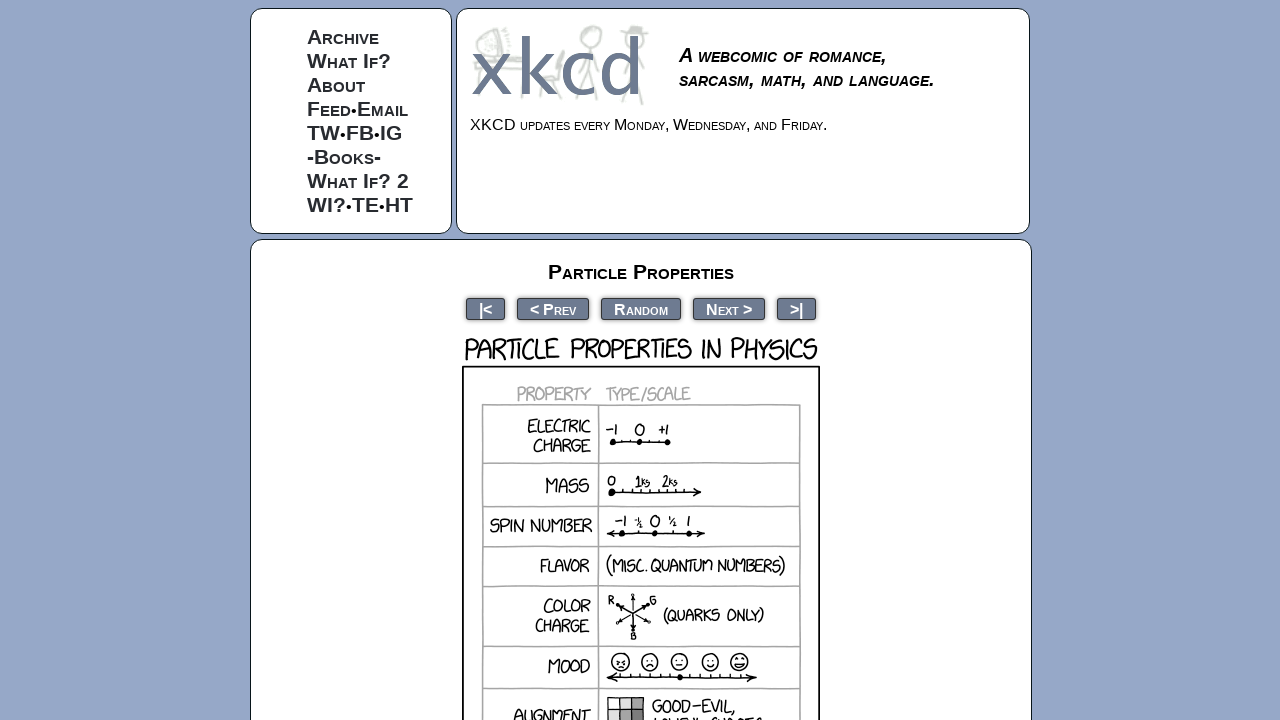

Clicked 'About' link at (336, 84) on a:has-text('About')
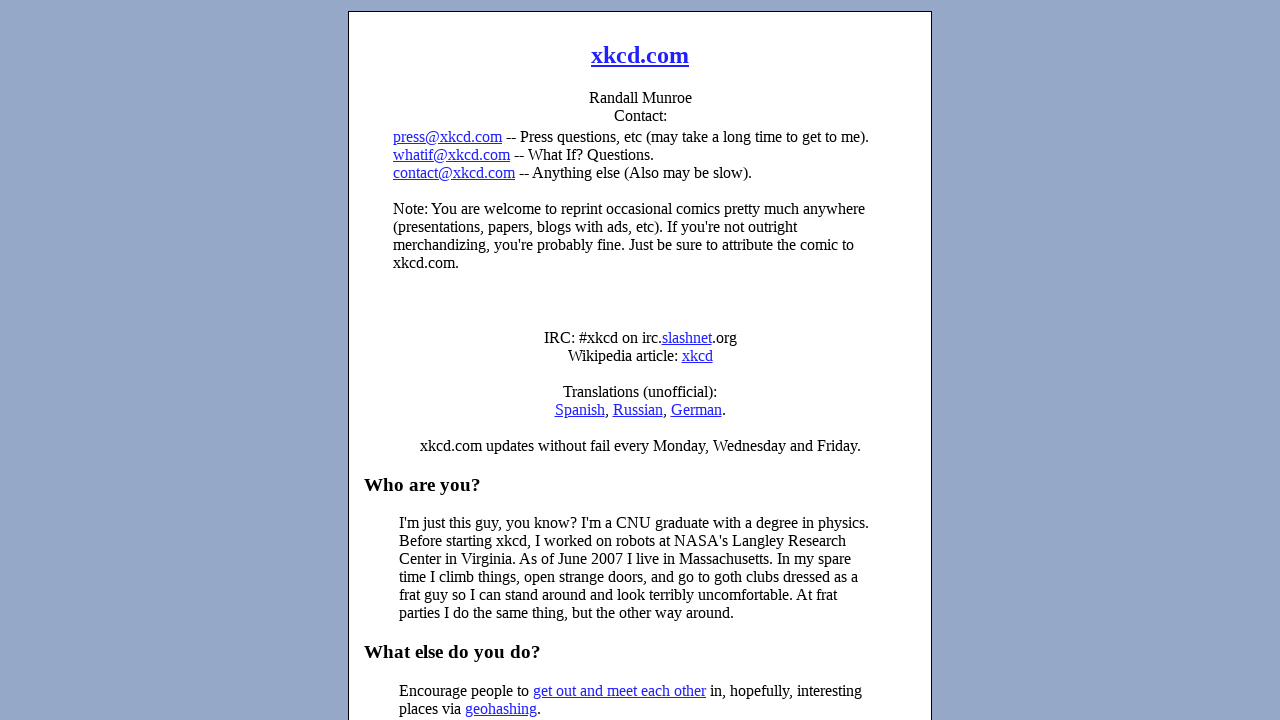

Navigated to xkcd.com comic page 1820
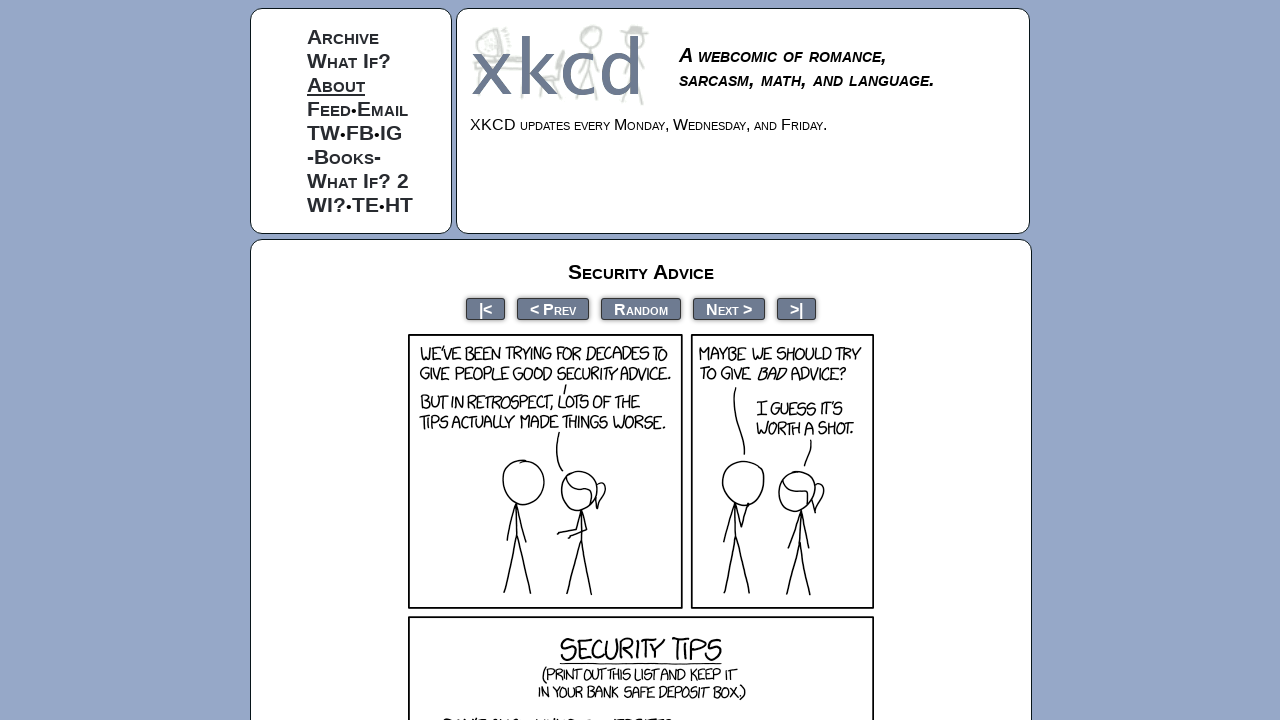

Waited for comic title element to load
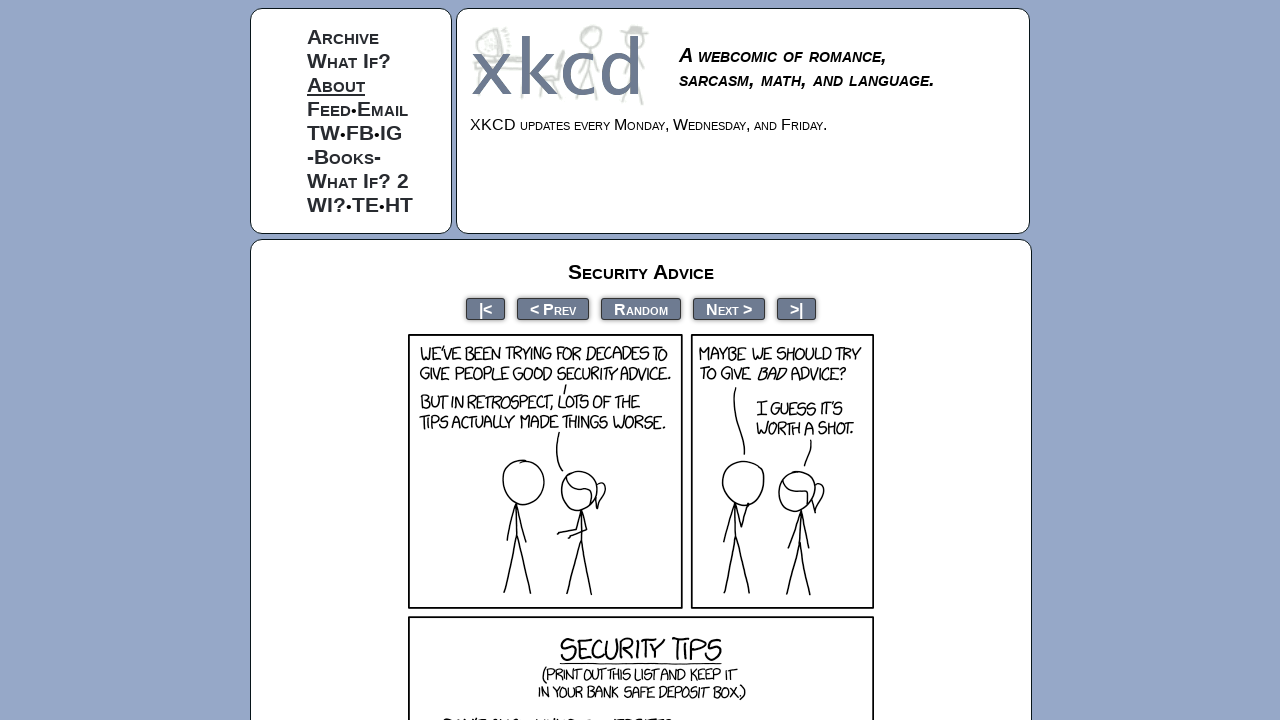

Verified 'Security Advice' text is present in comic title
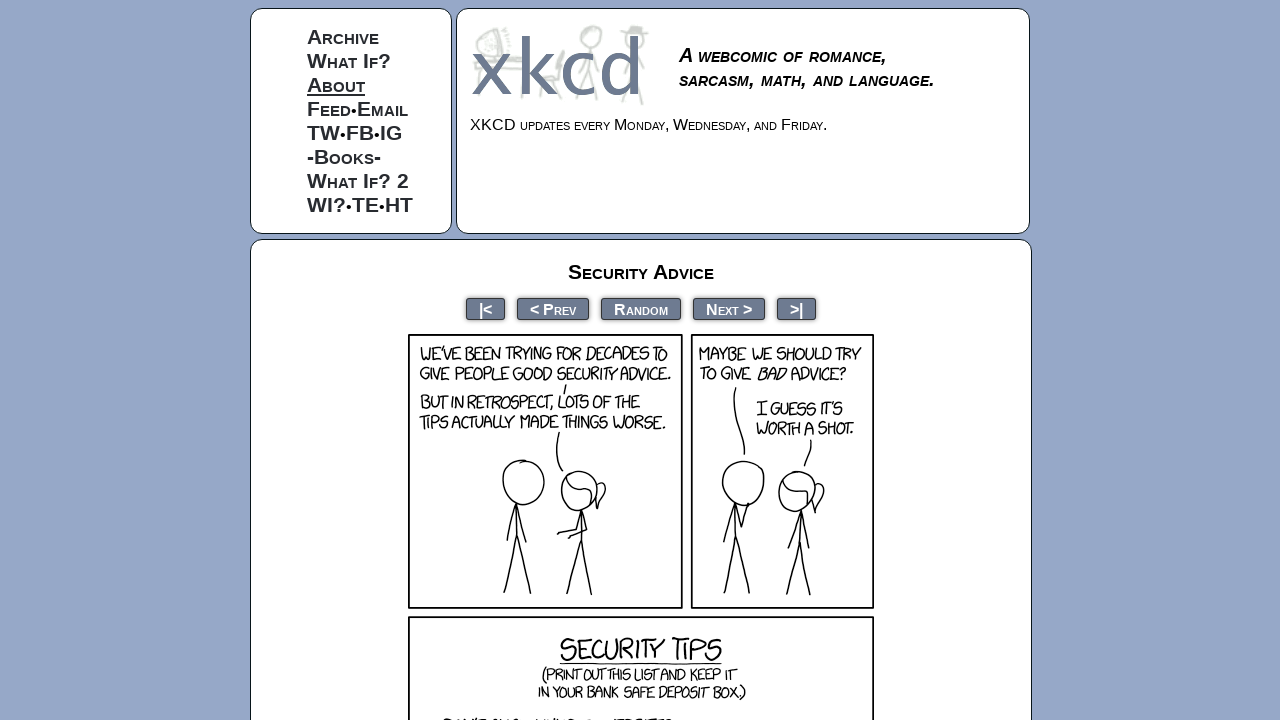

Clicked 'Next >' link to navigate to next comic at (729, 308) on a:has-text('Next >')
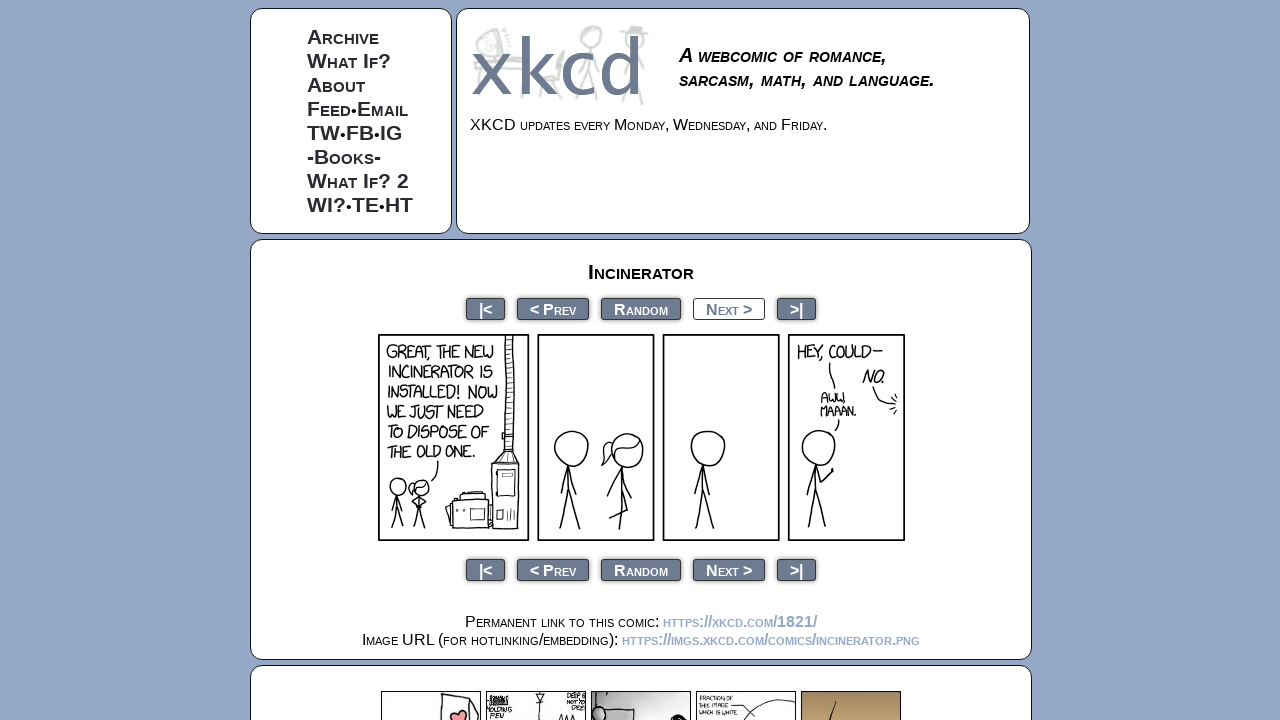

Waited for comic title element to load
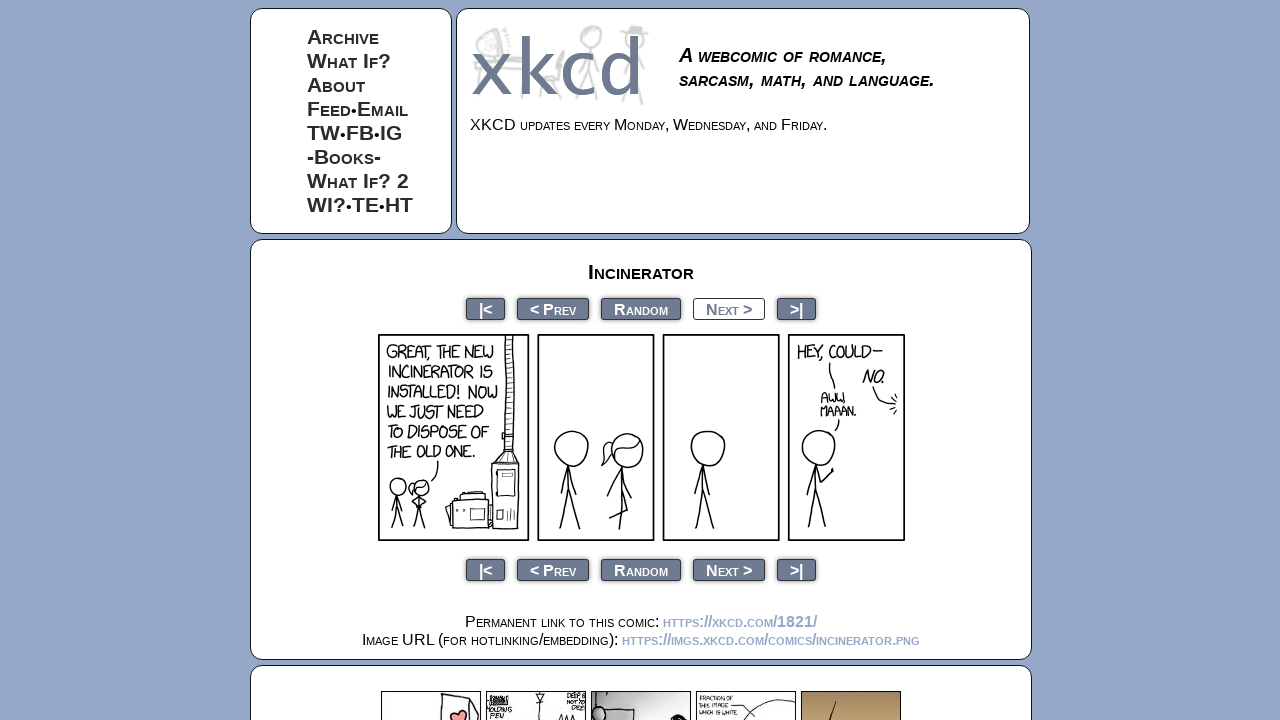

Verified 'Incinerator' text is present in comic title
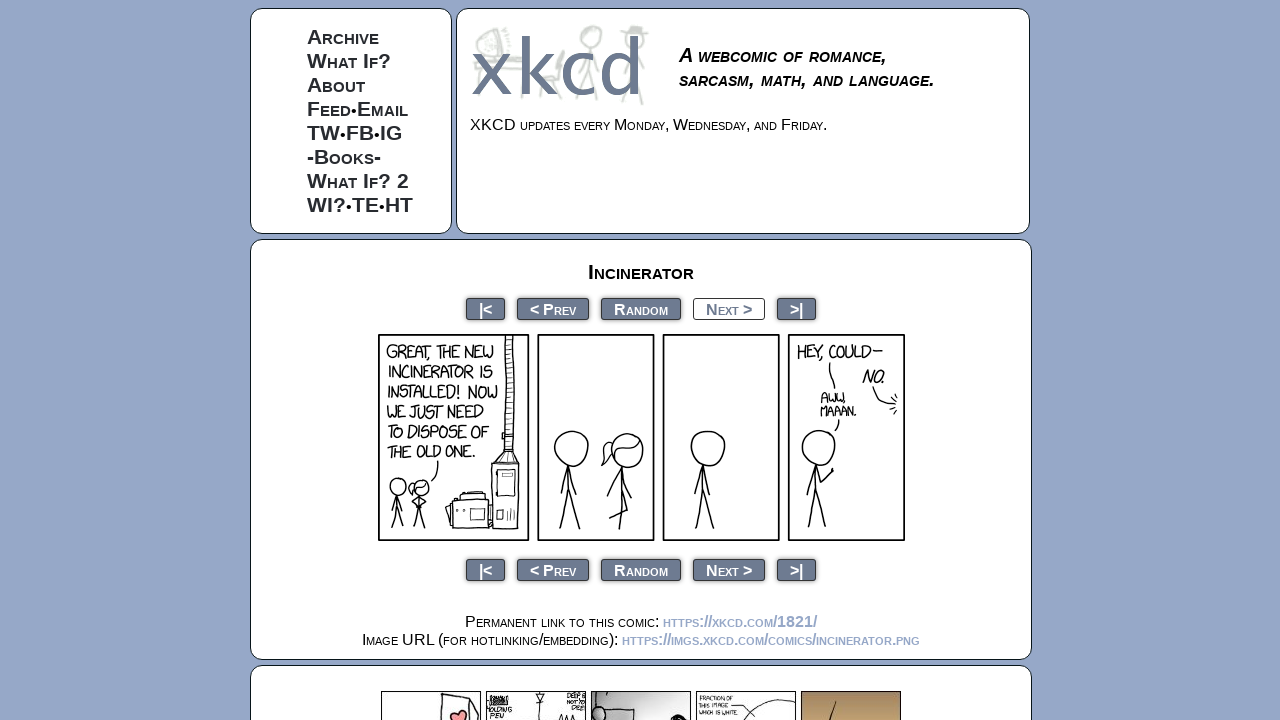

Clicked next link using rel='next' selector at (729, 308) on a[rel='next']
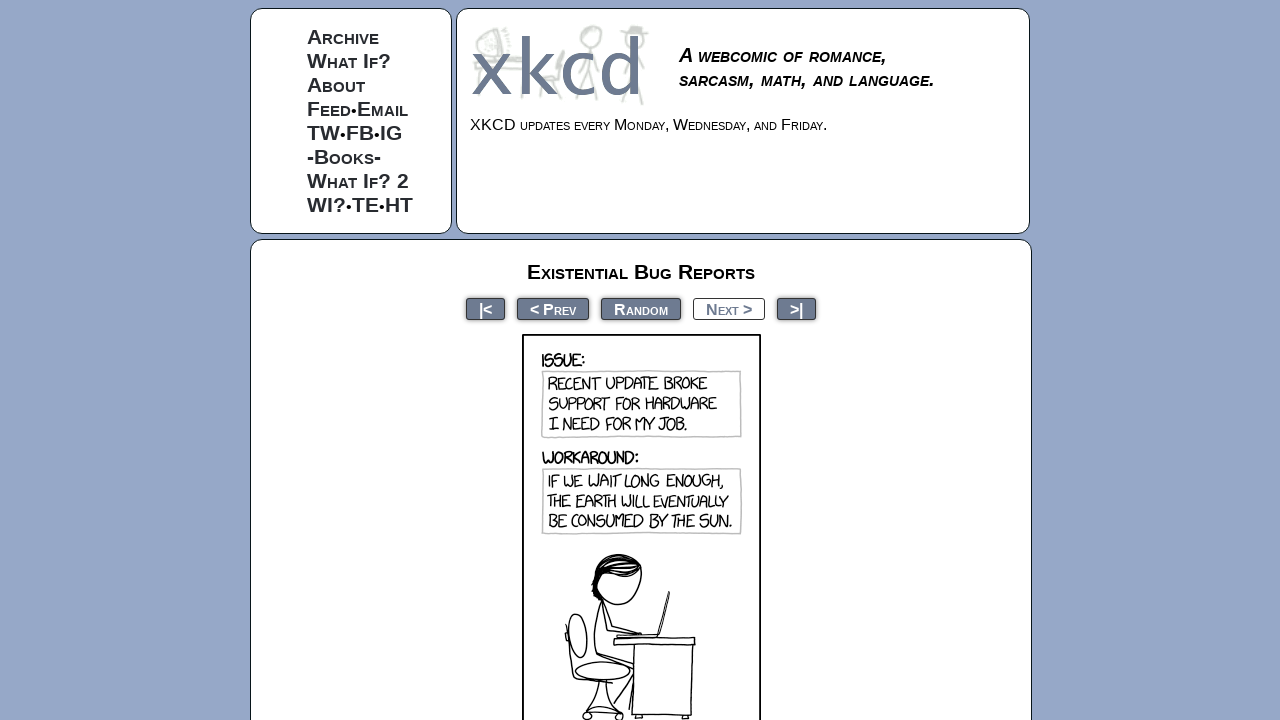

Waited for comic title element to load
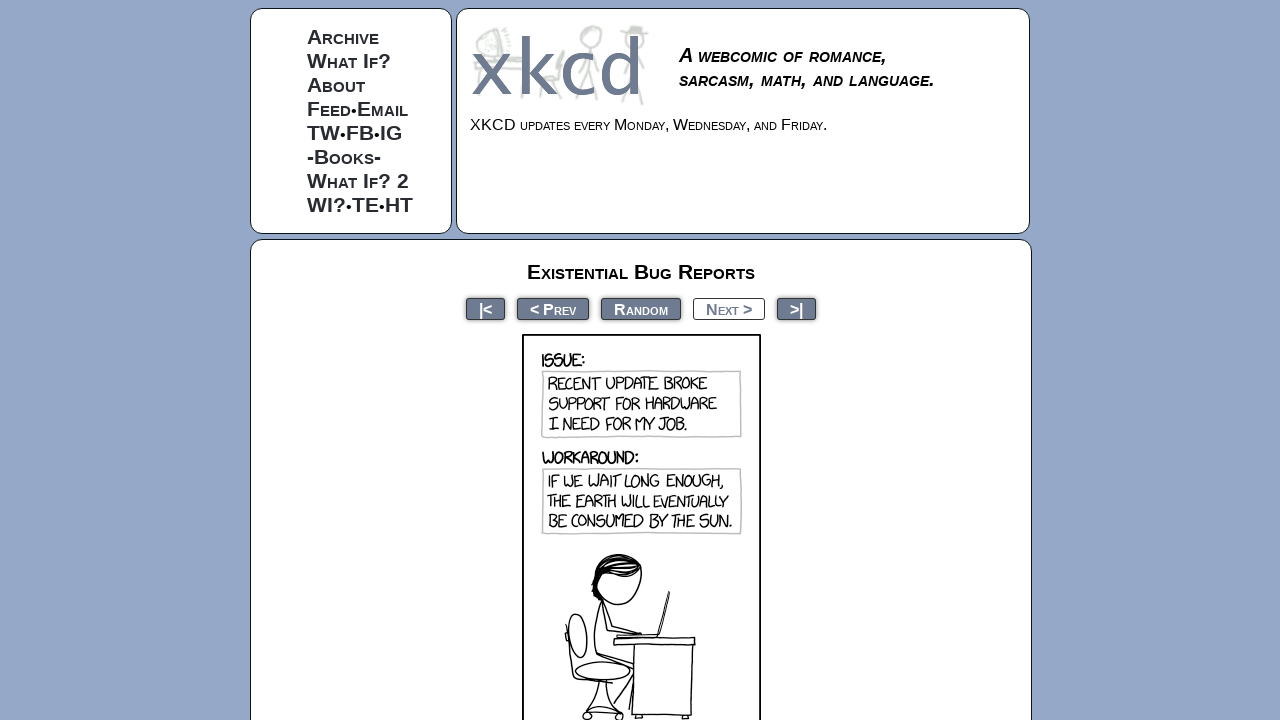

Verified 'Existential Bug Reports' text is present in comic title
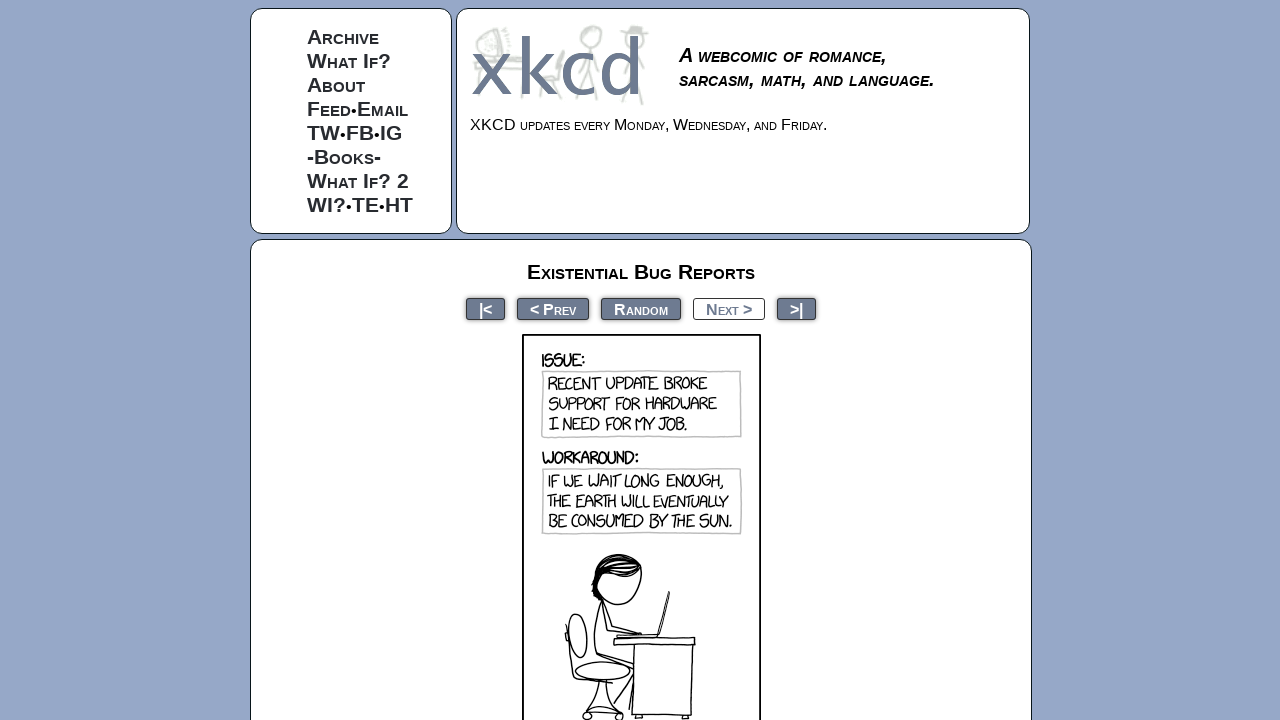

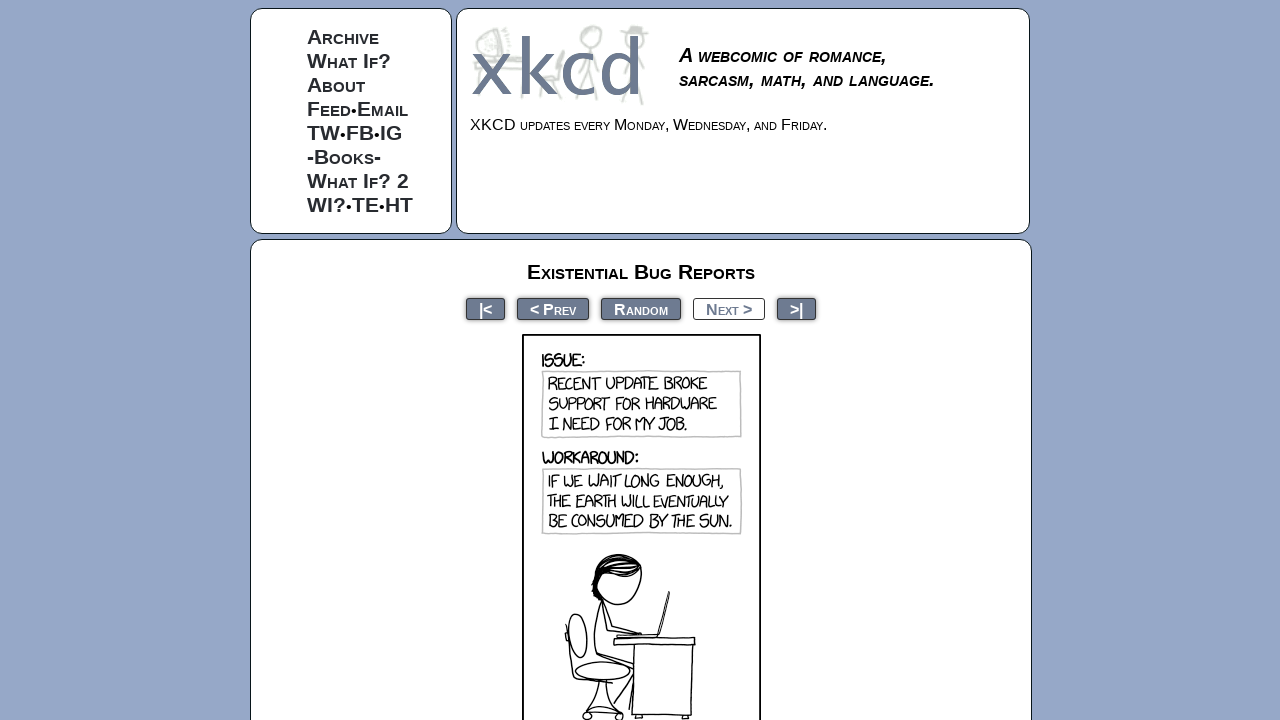